Tests horizontal slider functionality by pressing the up arrow key multiple times to move the slider and verify the range value changes

Starting URL: http://the-internet.herokuapp.com/horizontal_slider

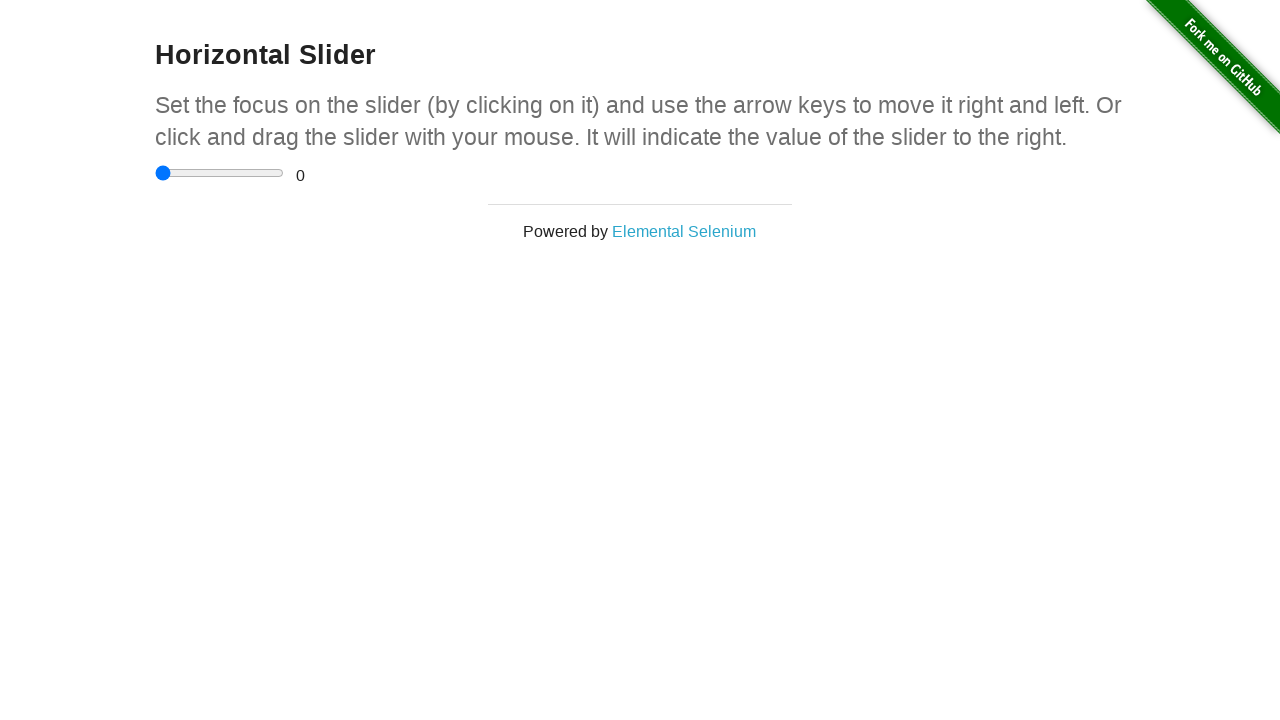

Located the horizontal slider element
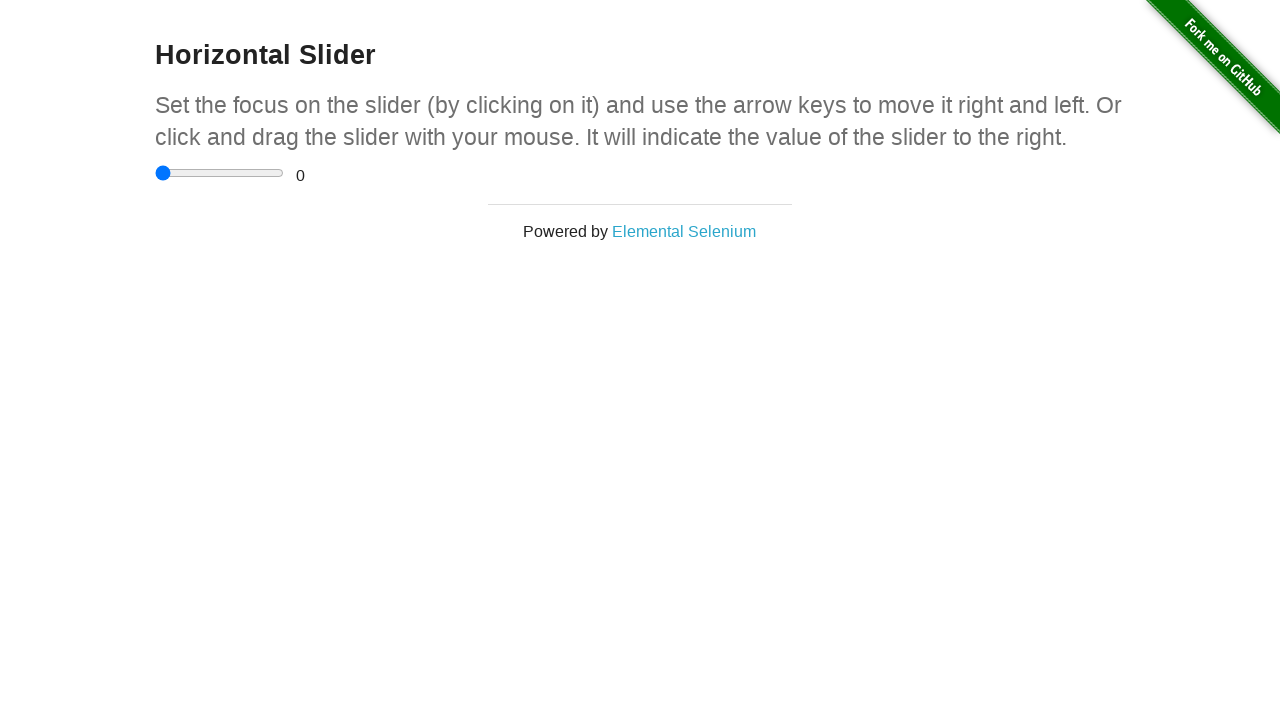

Pressed ArrowUp key to move slider up on .sliderContainer > input:nth-child(1)
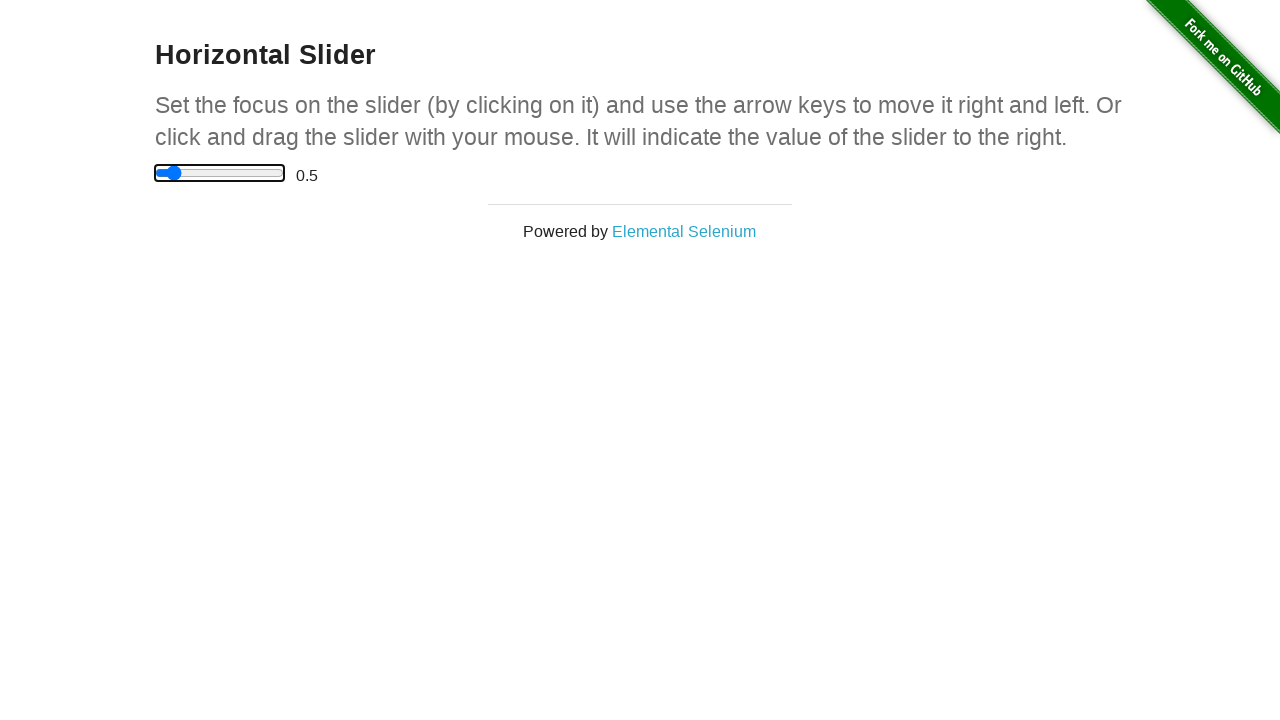

Pressed ArrowUp key to move slider up on .sliderContainer > input:nth-child(1)
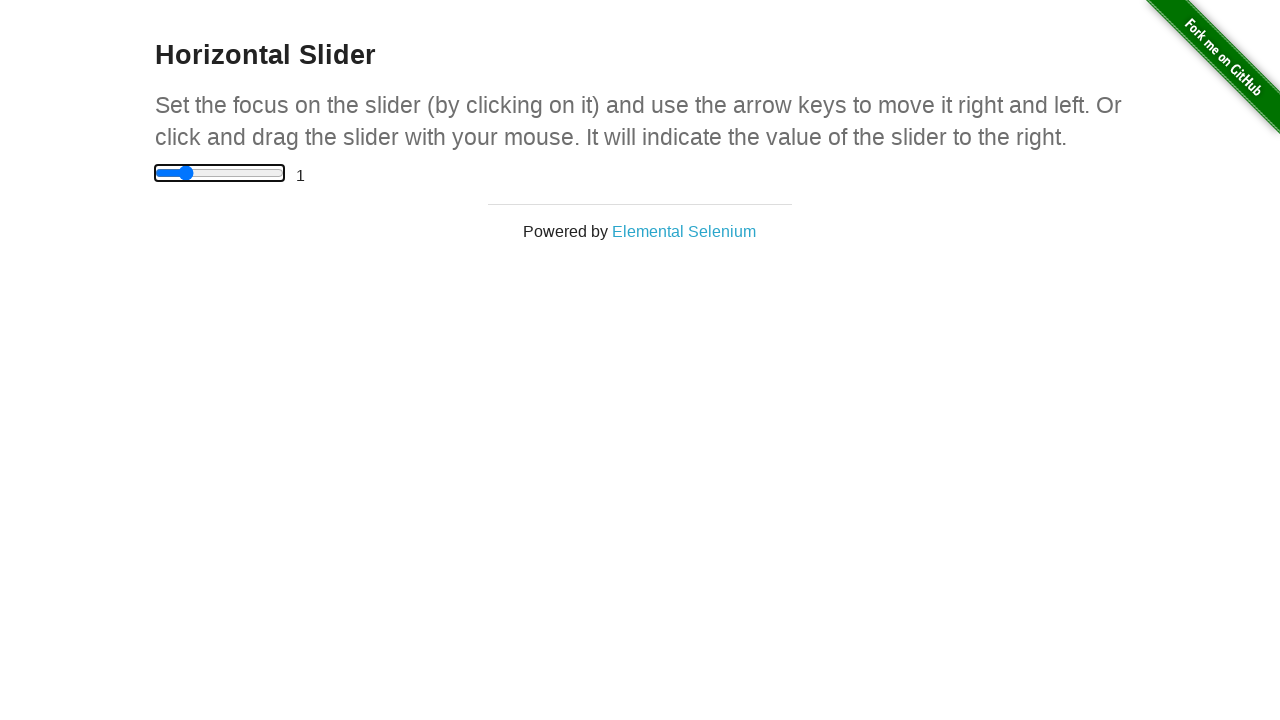

Pressed ArrowUp key to move slider up on .sliderContainer > input:nth-child(1)
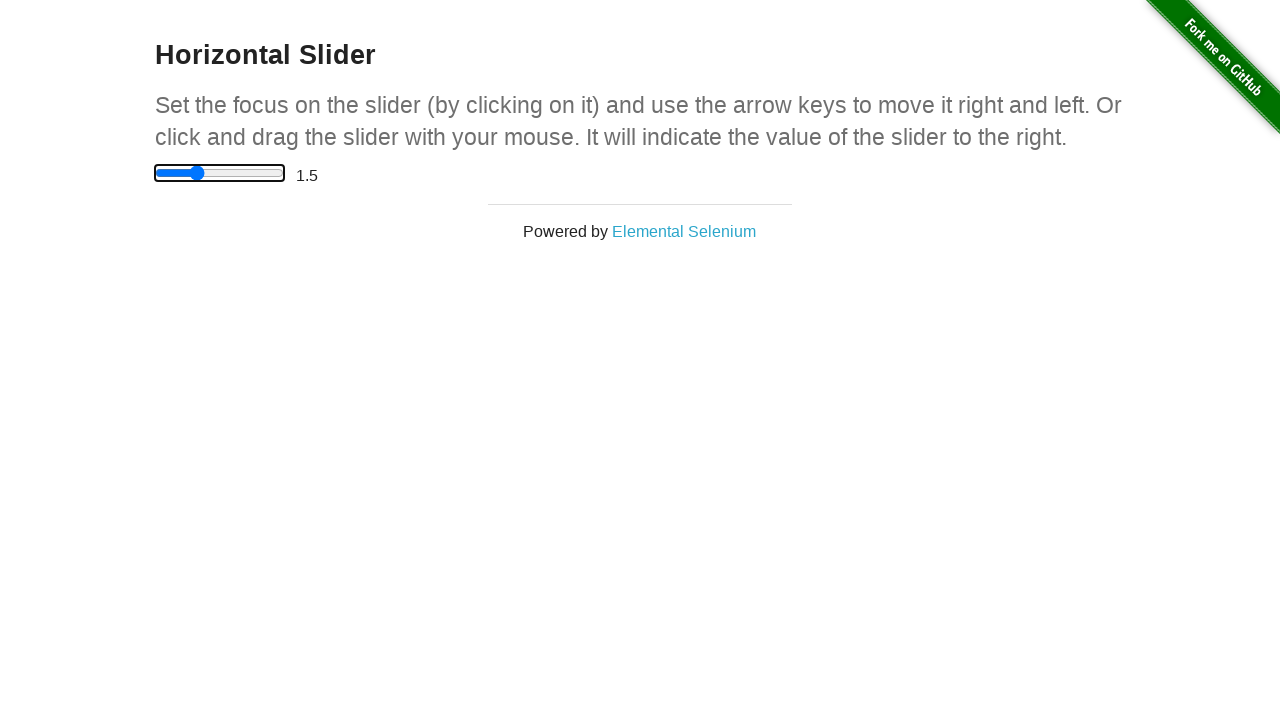

Pressed ArrowUp key to move slider up on .sliderContainer > input:nth-child(1)
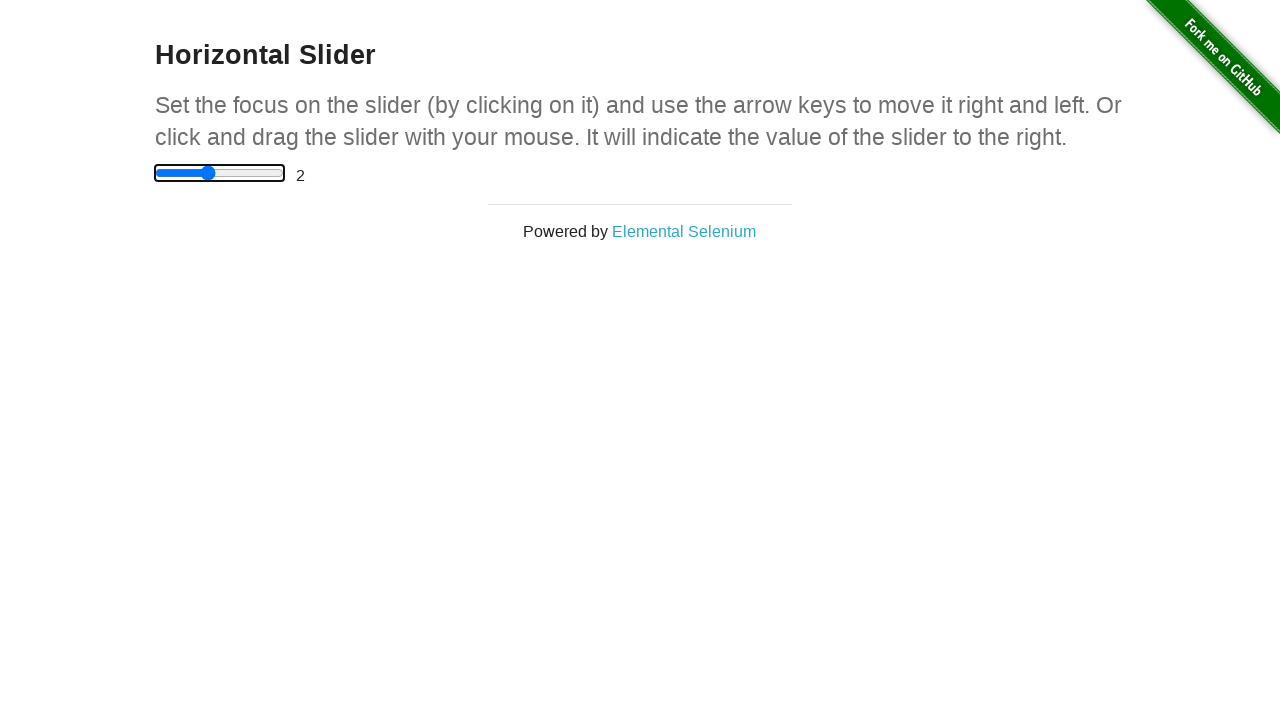

Pressed ArrowUp key to move slider up on .sliderContainer > input:nth-child(1)
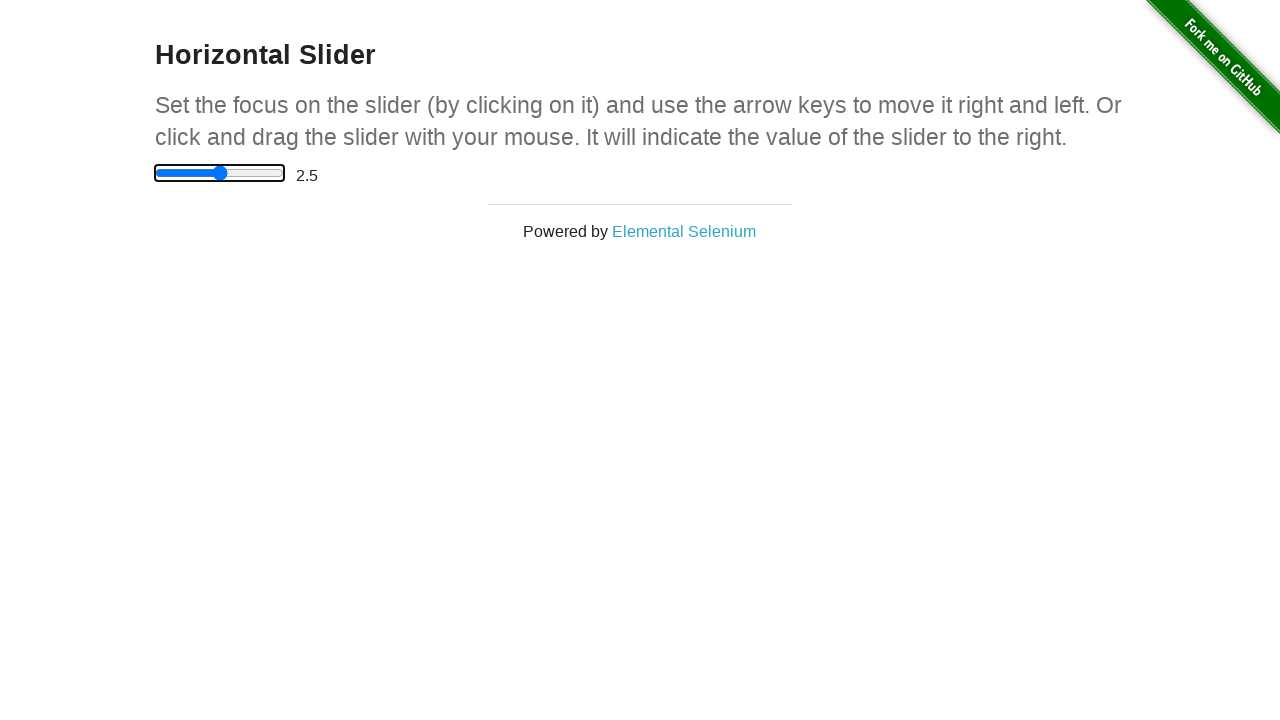

Pressed ArrowUp key to move slider up on .sliderContainer > input:nth-child(1)
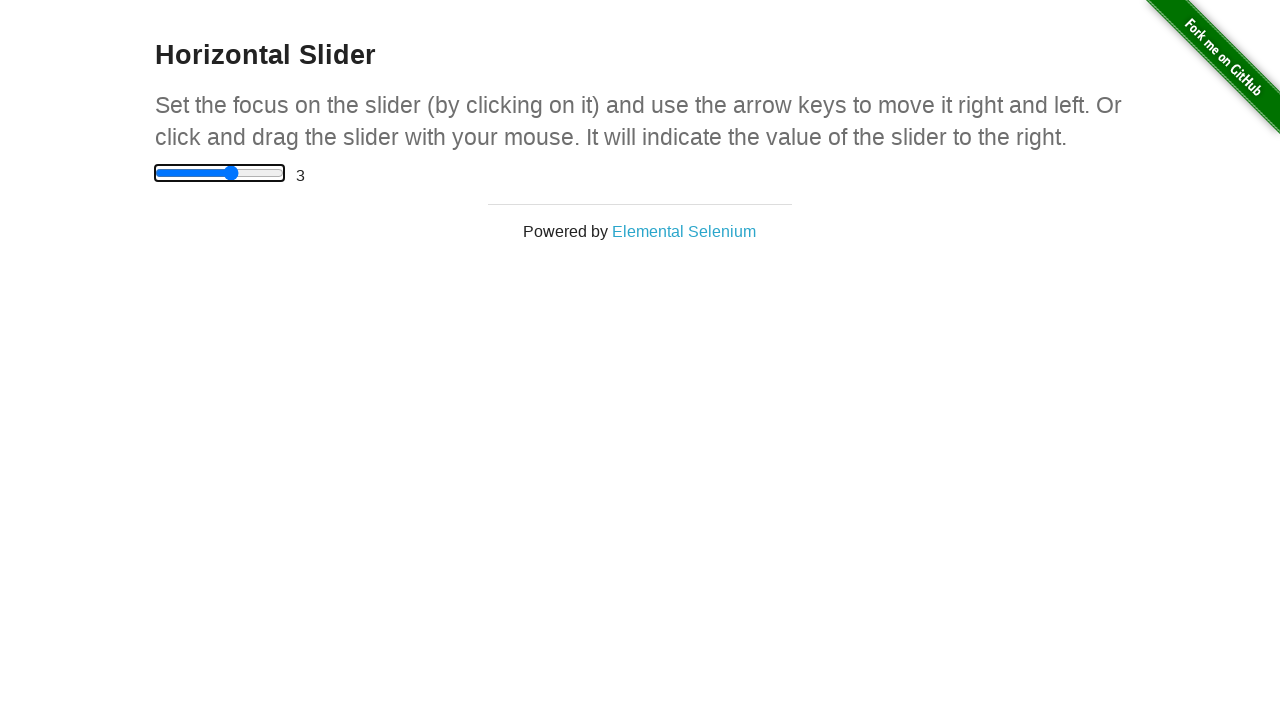

Pressed ArrowUp key to move slider up on .sliderContainer > input:nth-child(1)
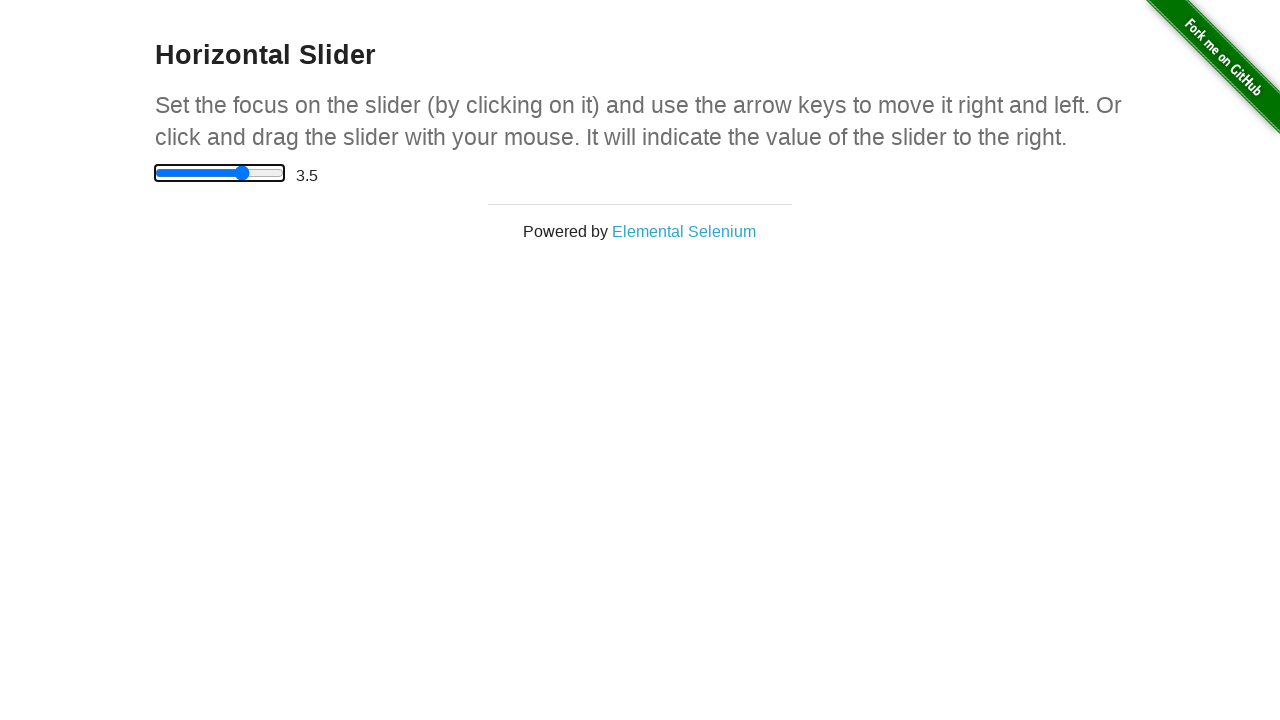

Pressed ArrowUp key to move slider up on .sliderContainer > input:nth-child(1)
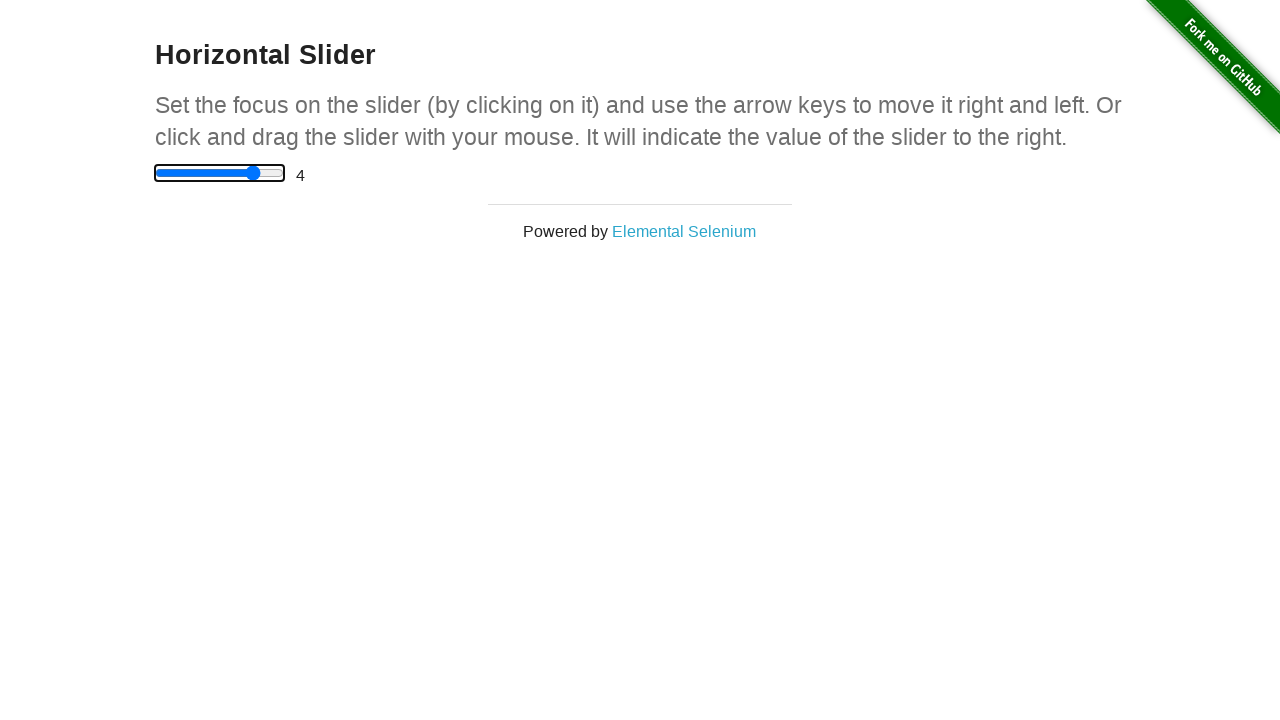

Pressed ArrowUp key to move slider up on .sliderContainer > input:nth-child(1)
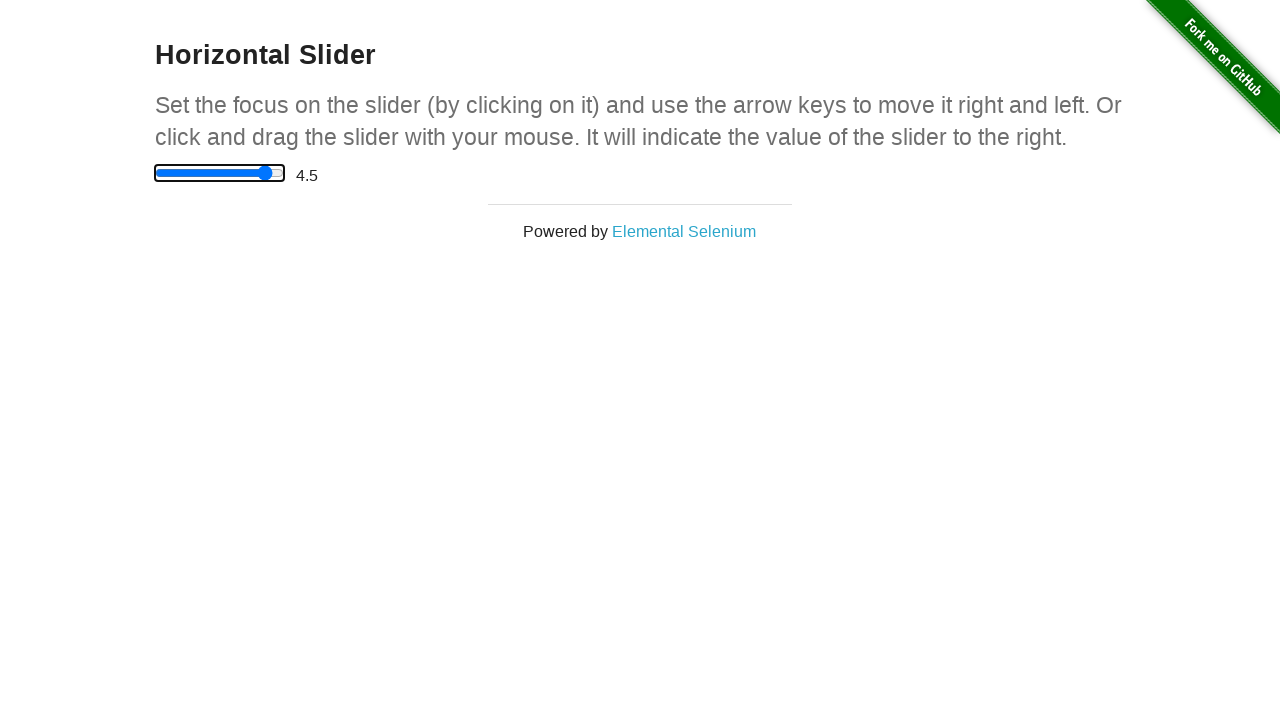

Pressed ArrowUp key to move slider up on .sliderContainer > input:nth-child(1)
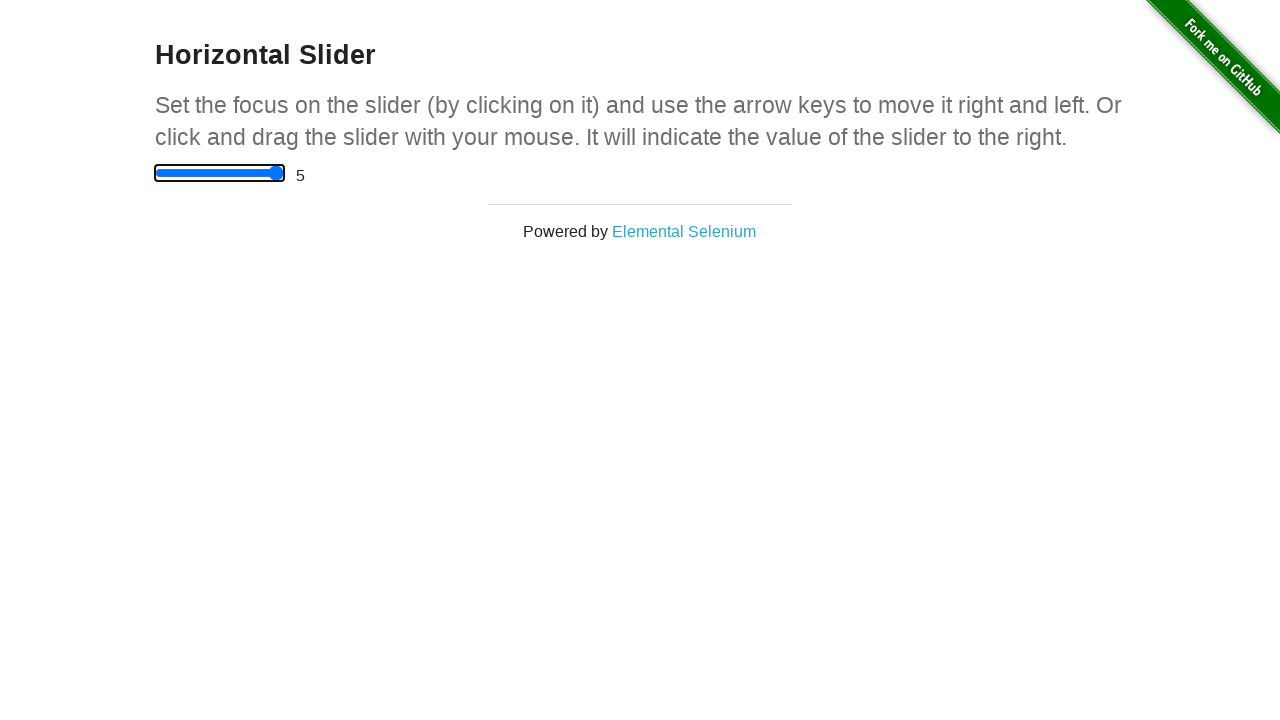

Located the range value display element
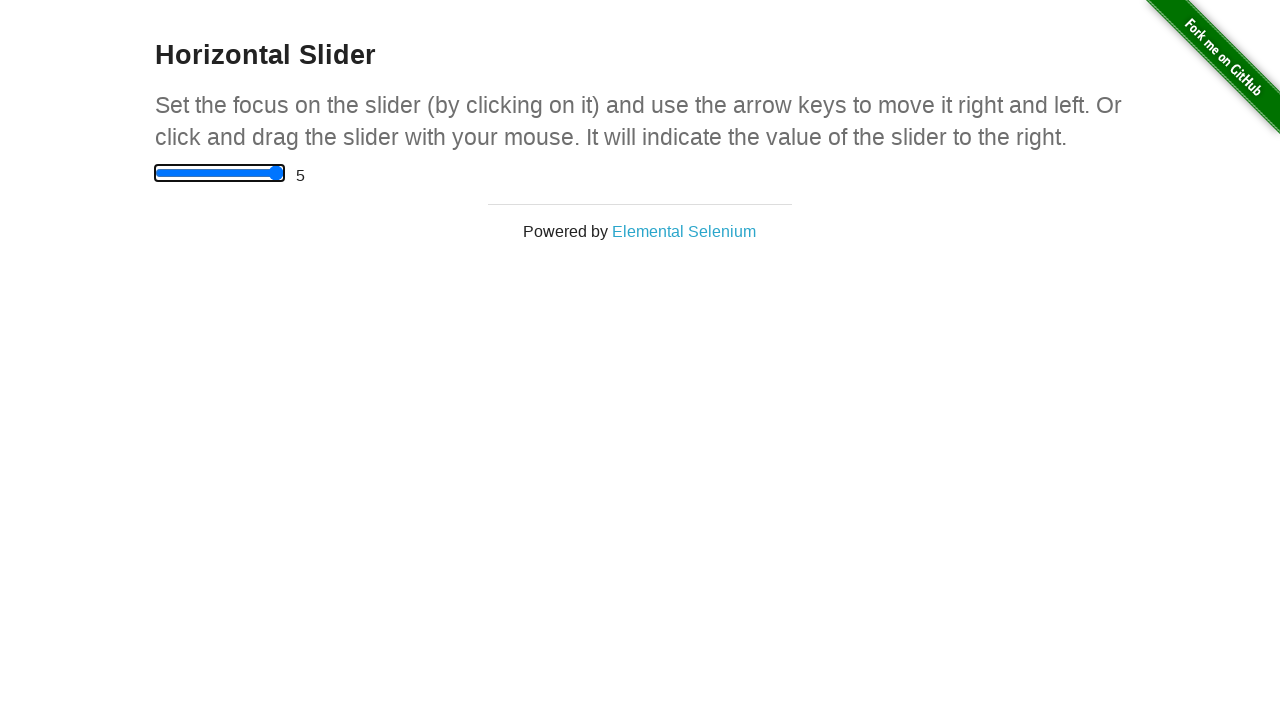

Verified that range value changed from 0
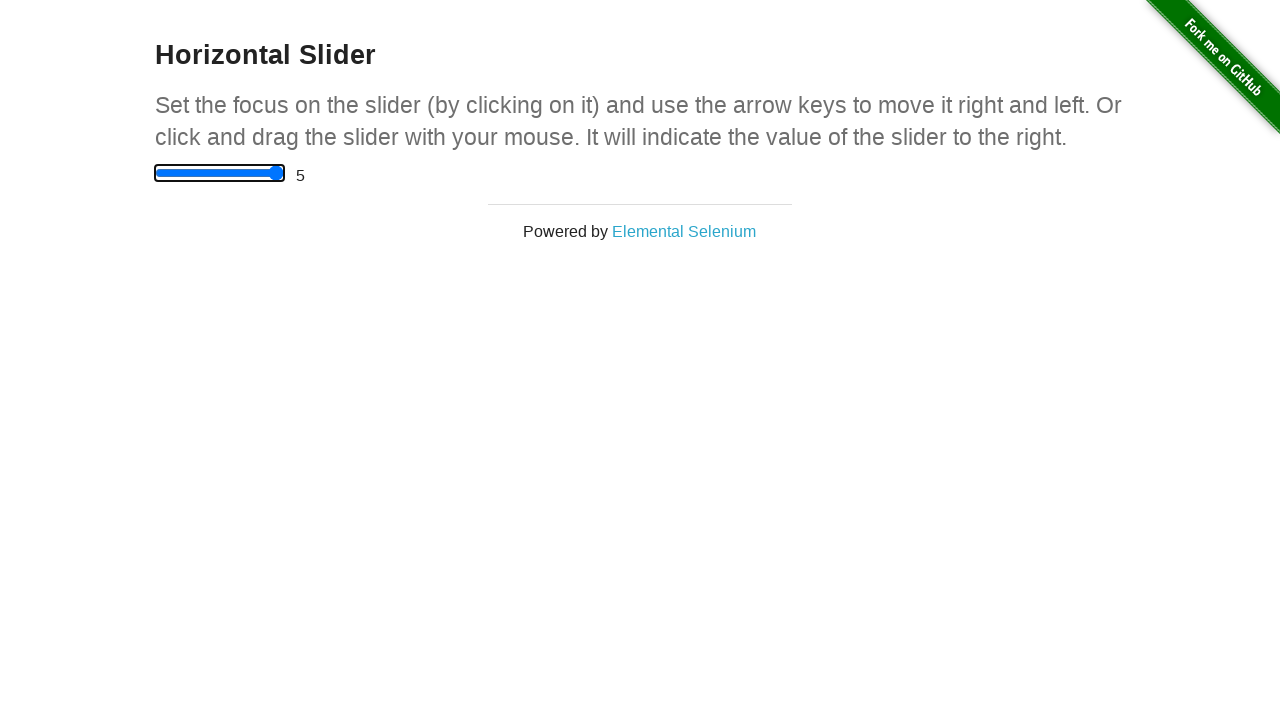

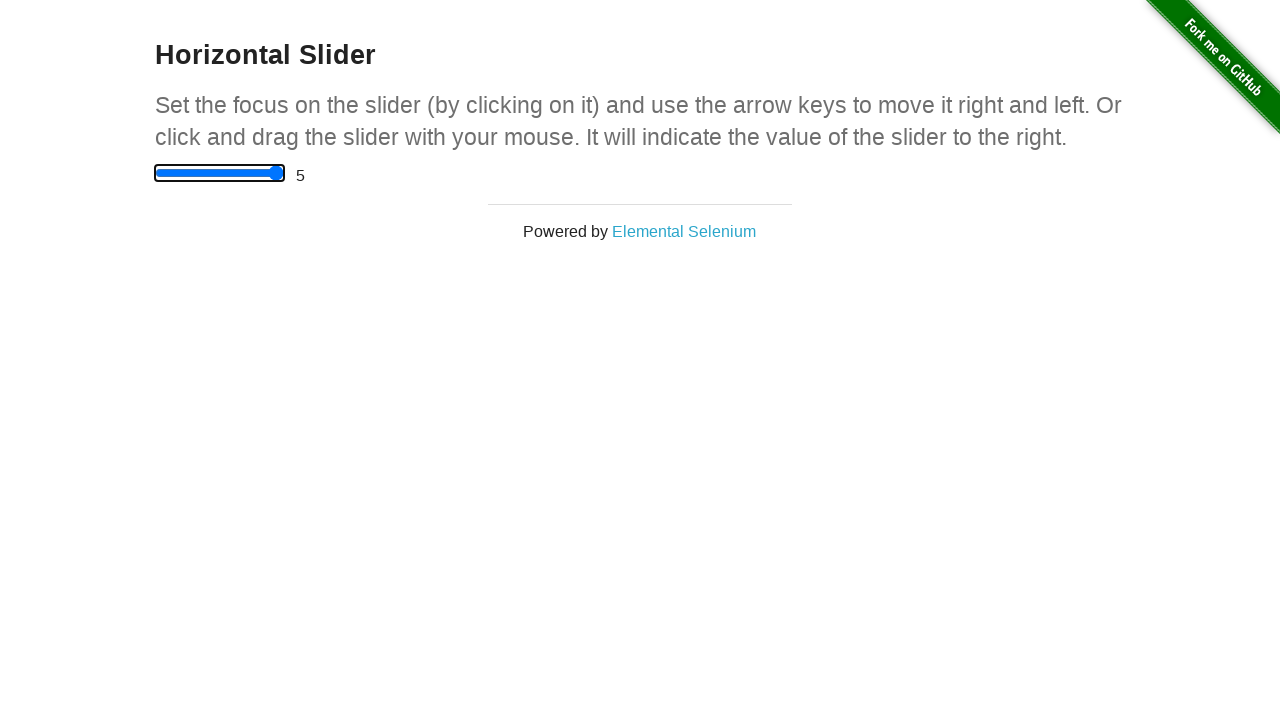